Tests that entered text is trimmed when editing a todo item

Starting URL: https://demo.playwright.dev/todomvc

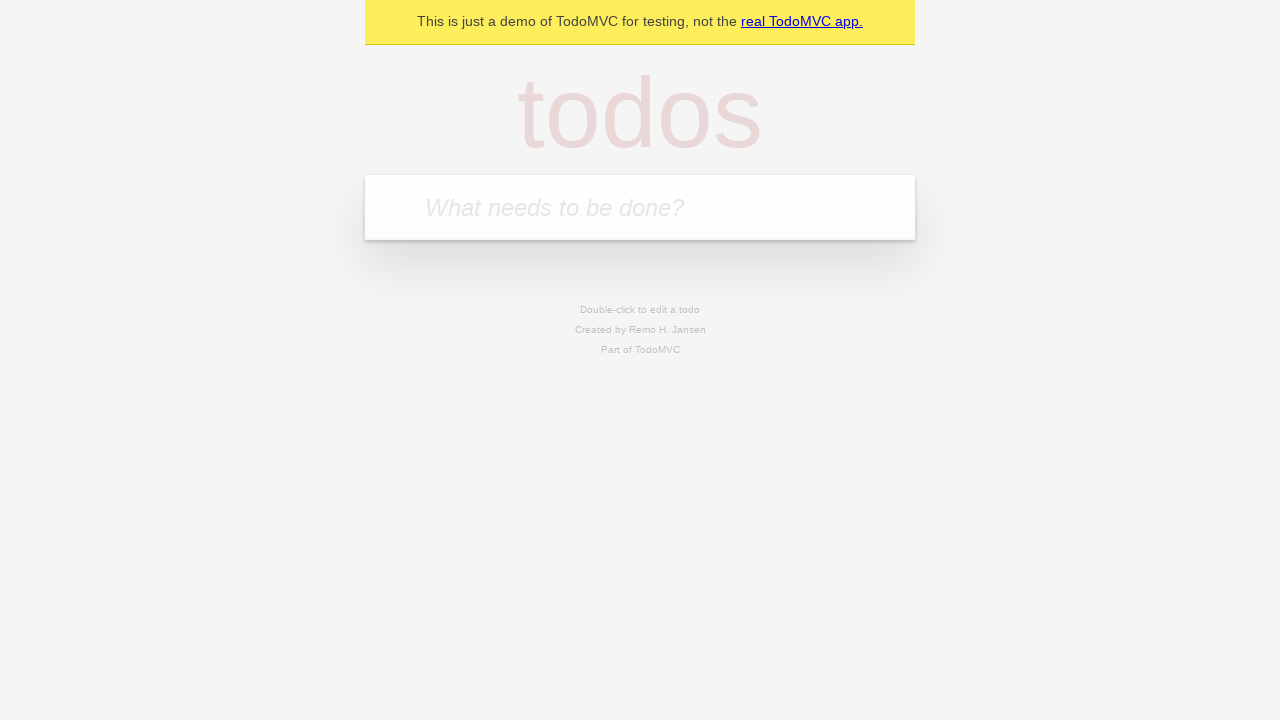

Filled new todo input with 'buy some cheese' on .new-todo
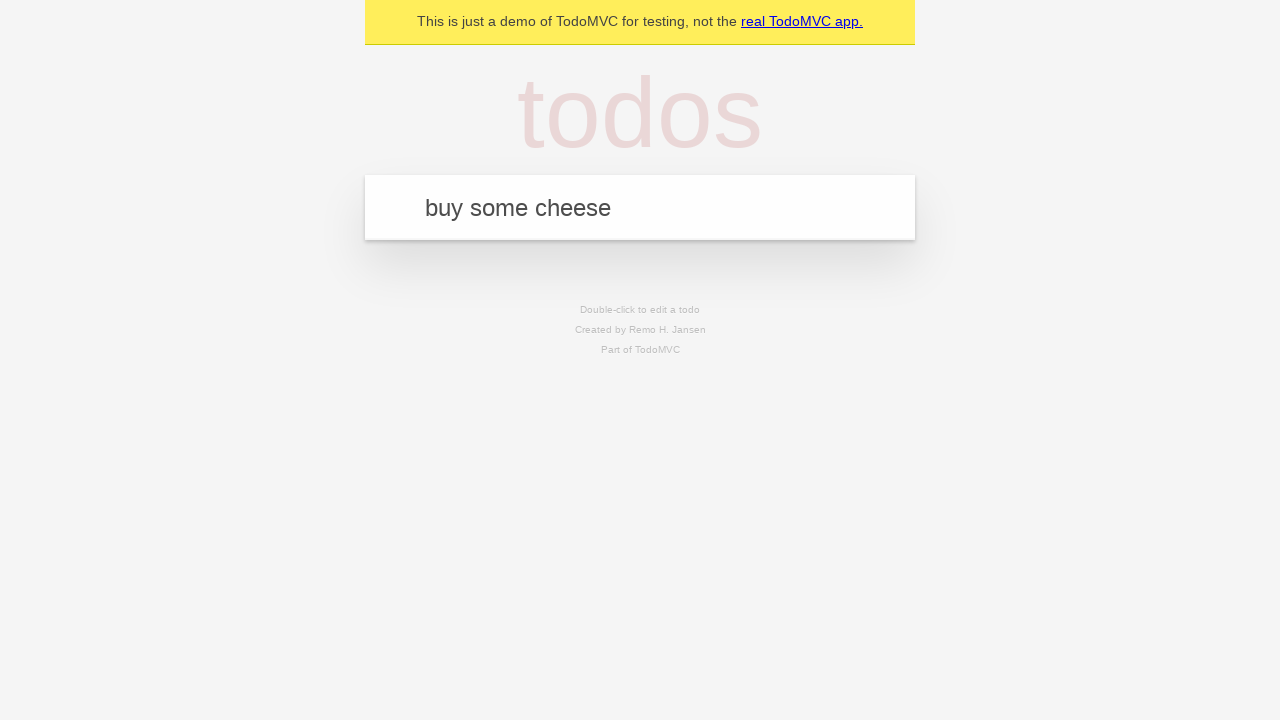

Pressed Enter to create first todo on .new-todo
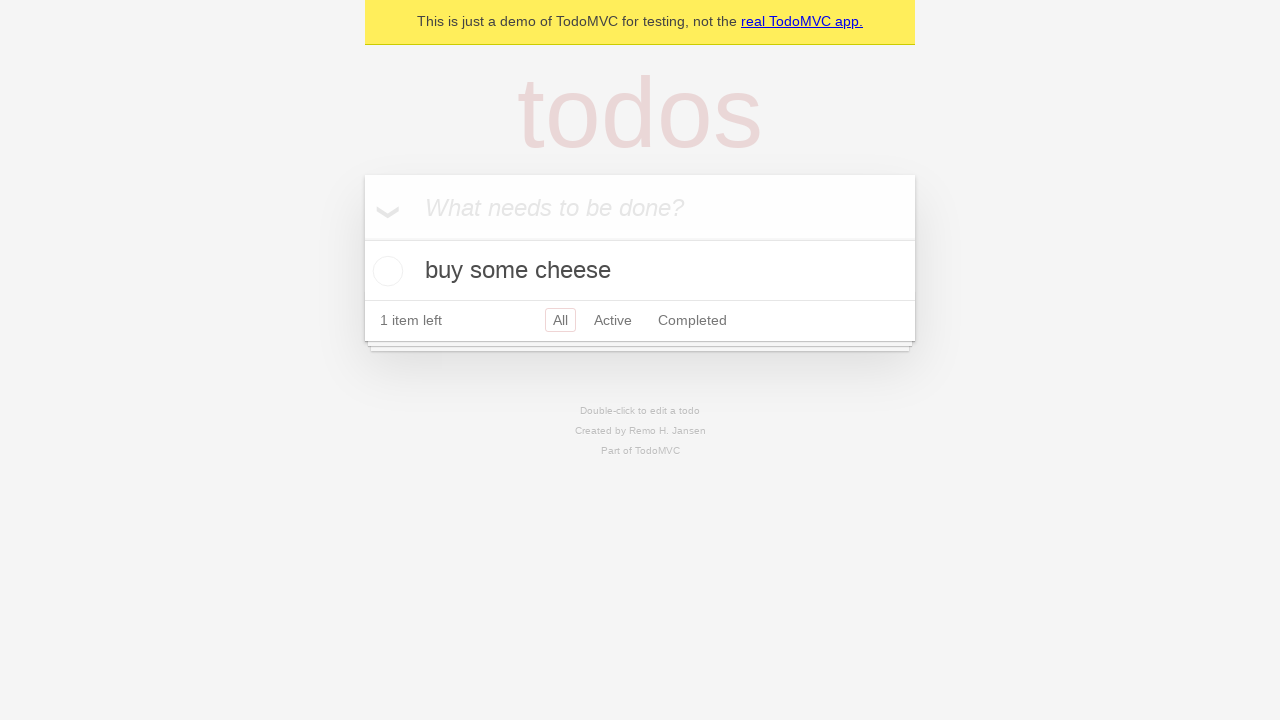

Filled new todo input with 'feed the cat' on .new-todo
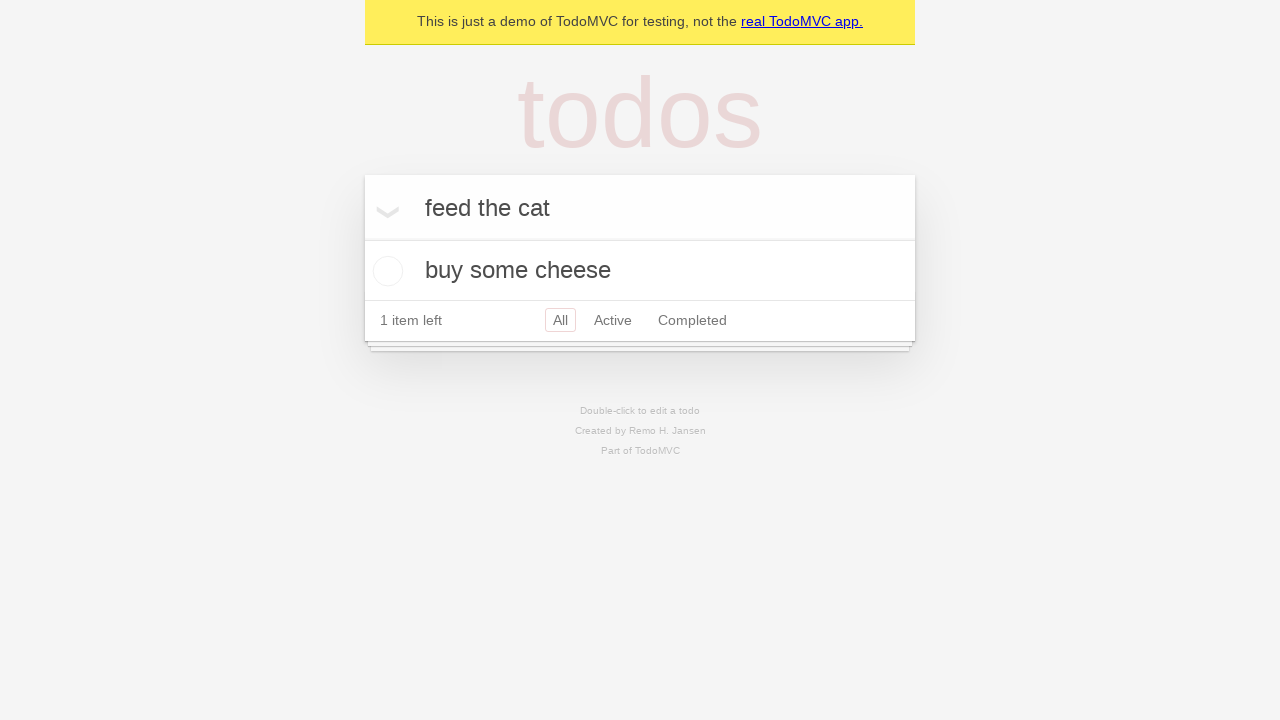

Pressed Enter to create second todo on .new-todo
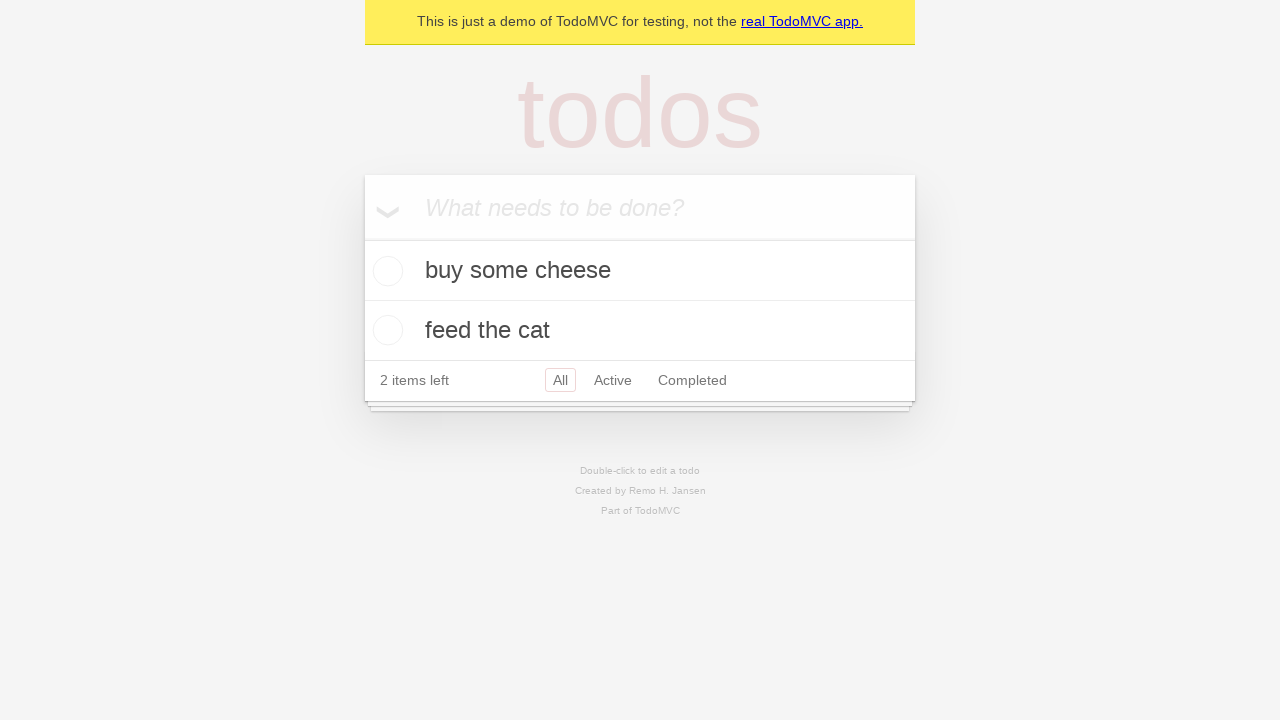

Filled new todo input with 'book a doctors appointment' on .new-todo
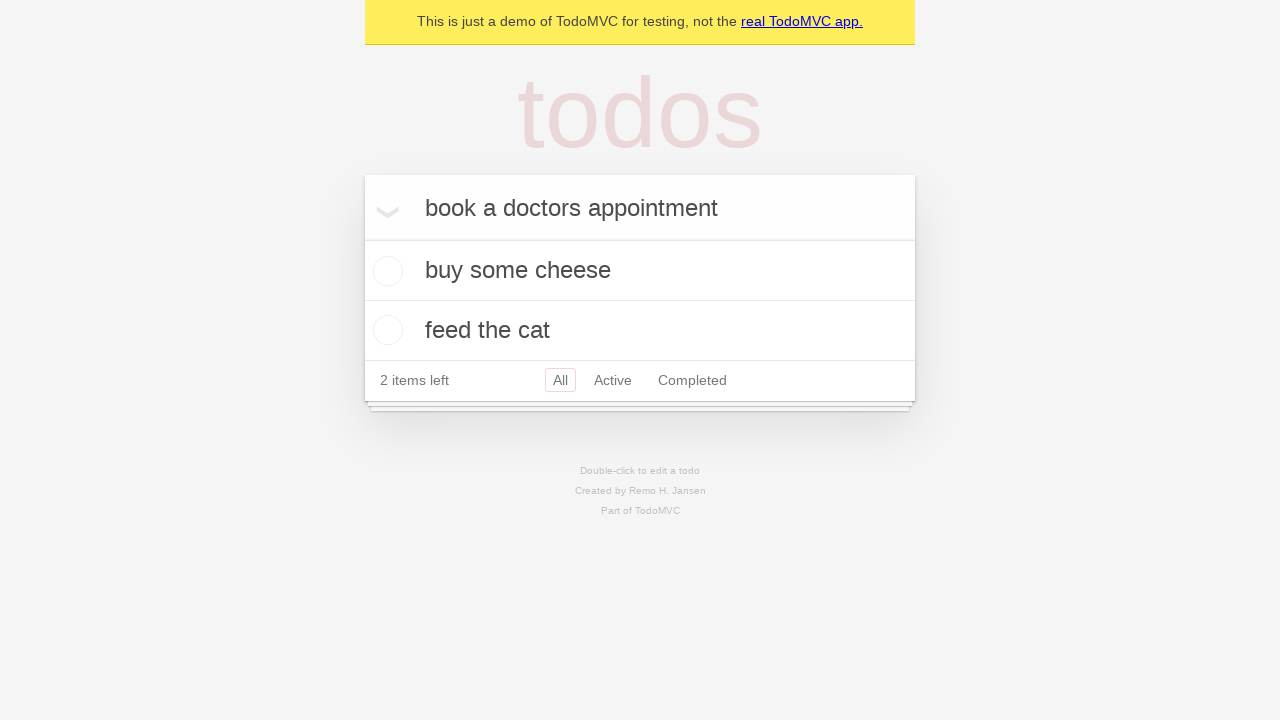

Pressed Enter to create third todo on .new-todo
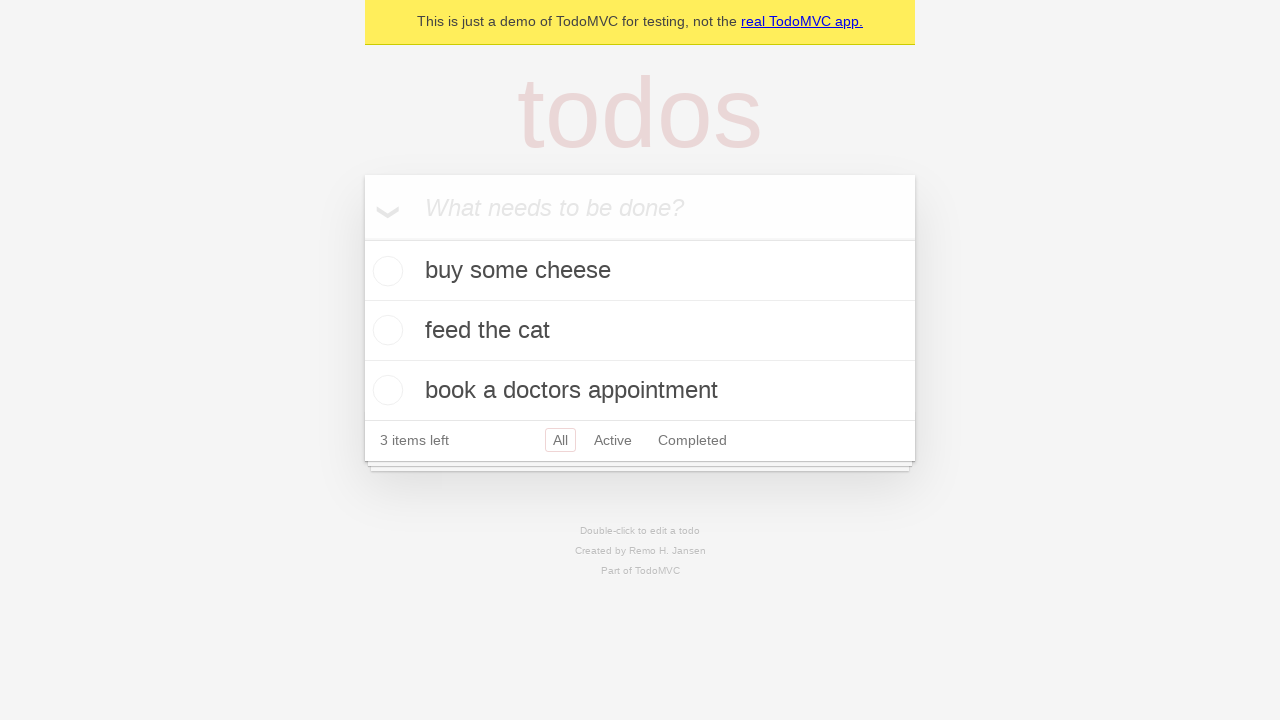

Double-clicked second todo item to enter edit mode at (640, 331) on .todo-list li >> nth=1
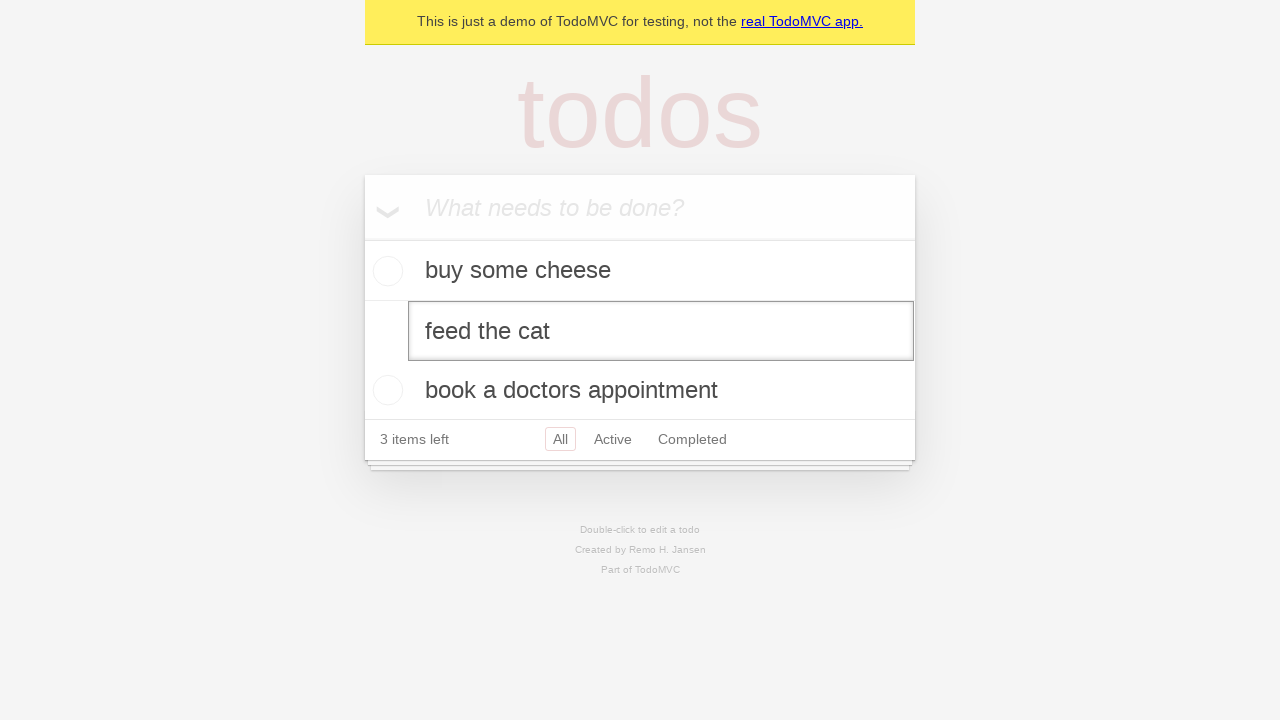

Filled edit field with text containing leading and trailing whitespace on .todo-list li >> nth=1 >> .edit
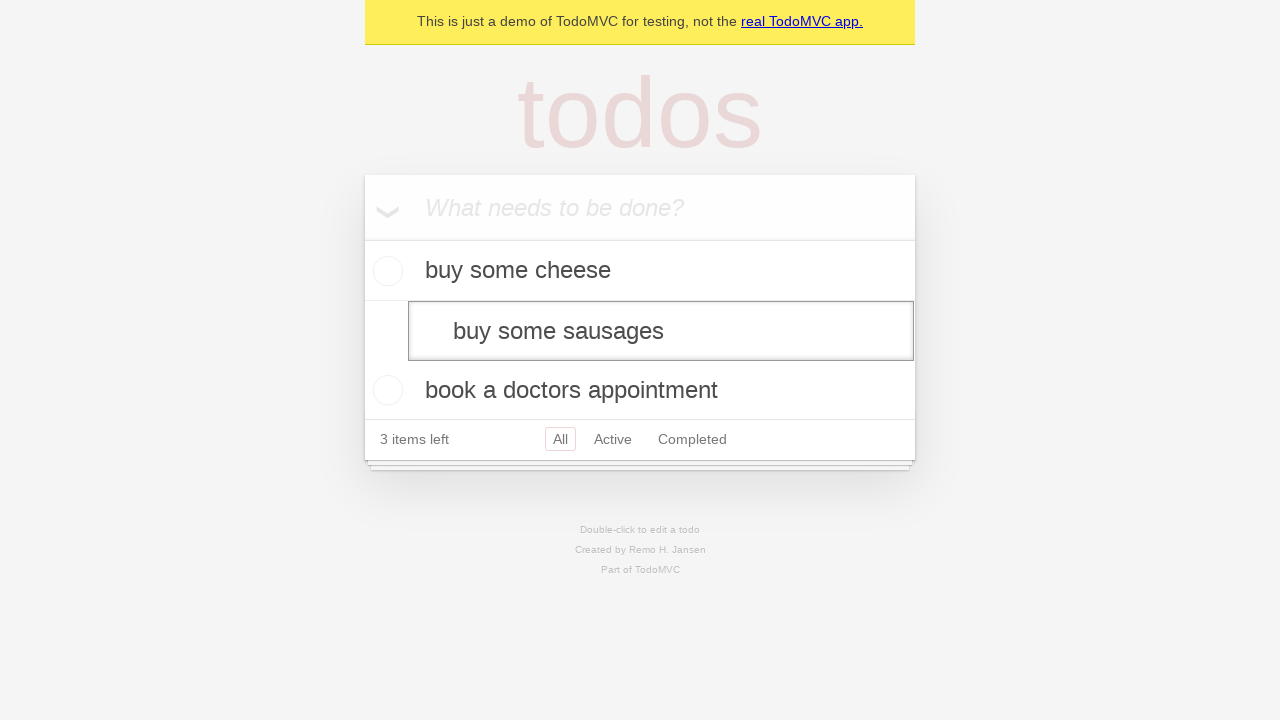

Pressed Enter to save edited todo with whitespace on .todo-list li >> nth=1 >> .edit
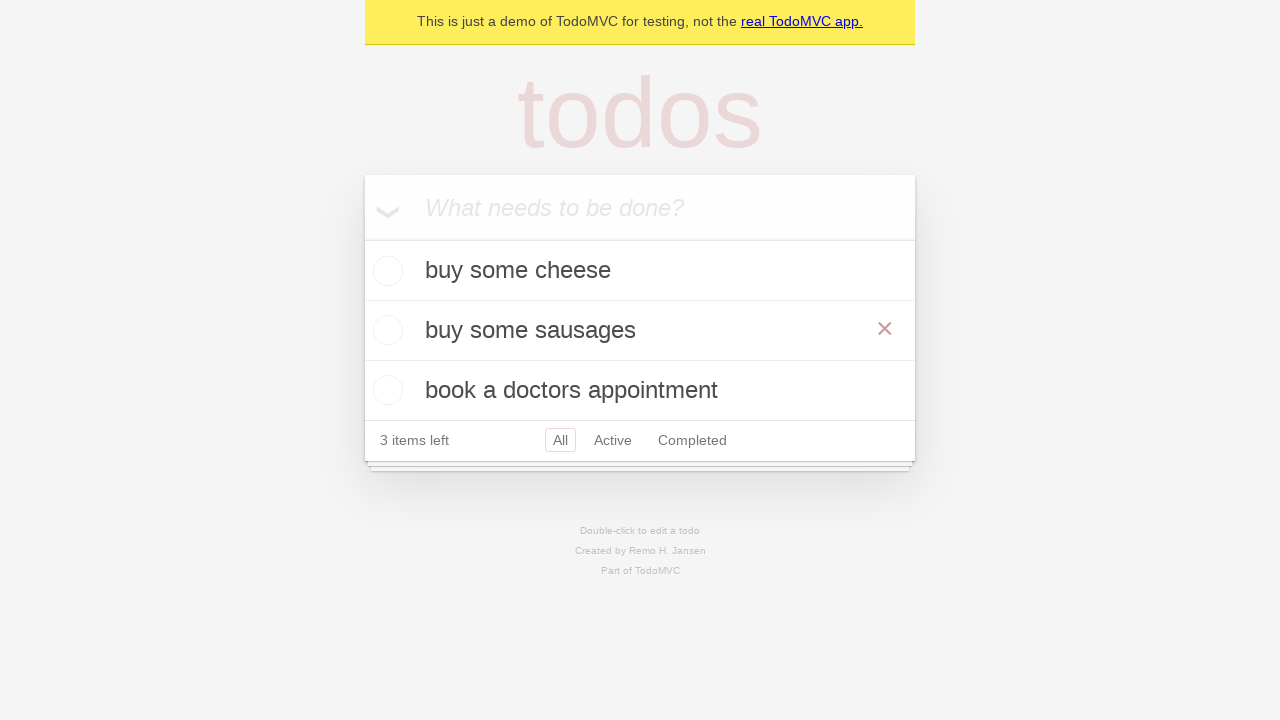

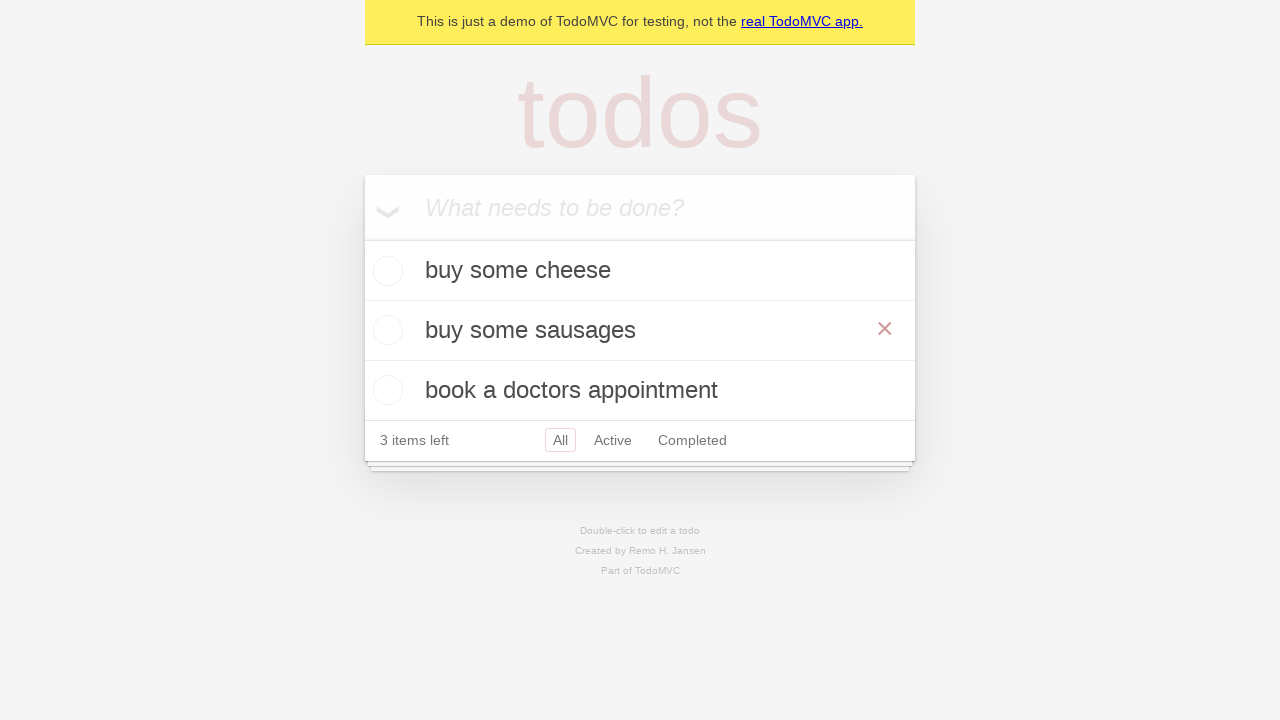